Navigates to a website and executes JavaScript to show an alert

Starting URL: http://jsta.se

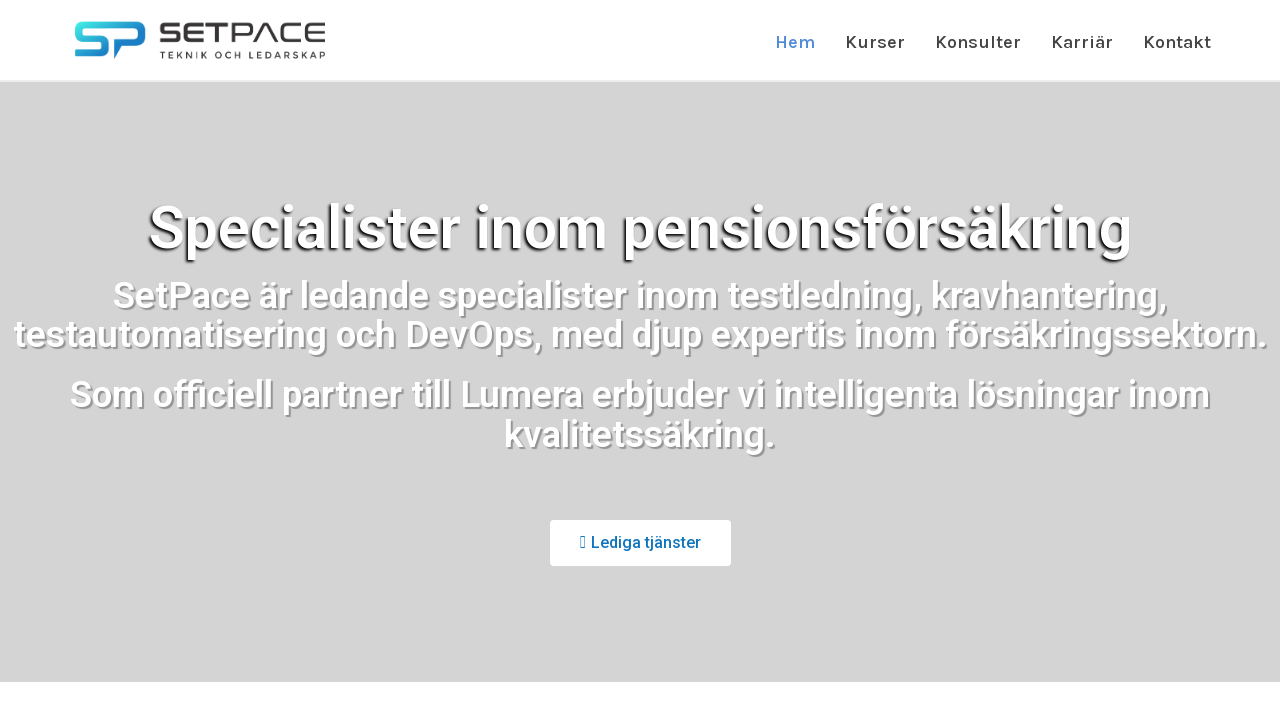

Navigated to http://jsta.se
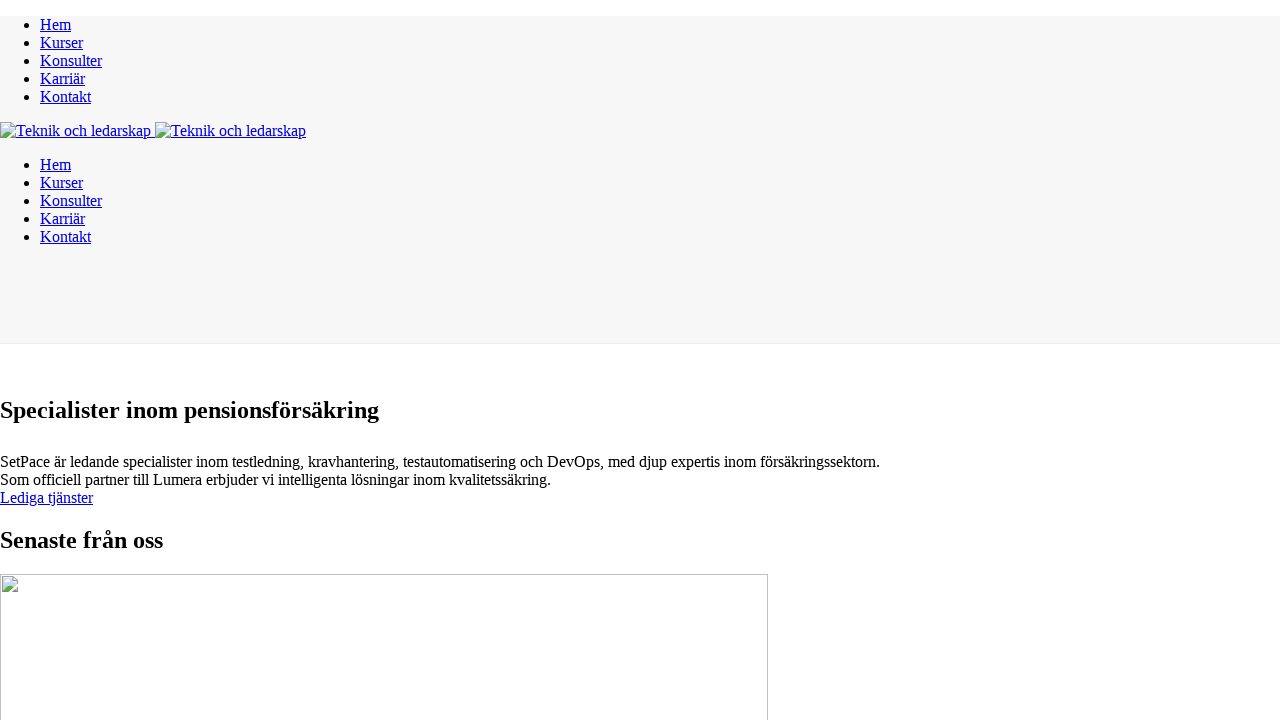

Executed JavaScript to show alert with message 'Mission Complete'
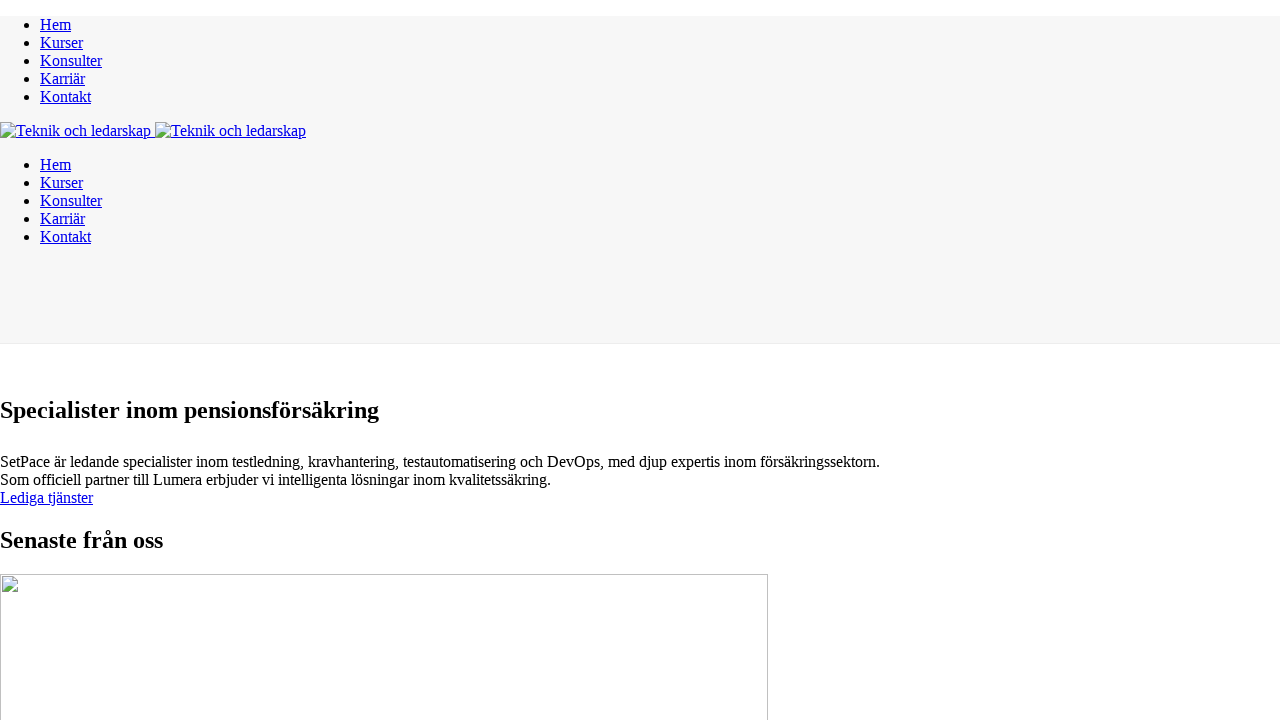

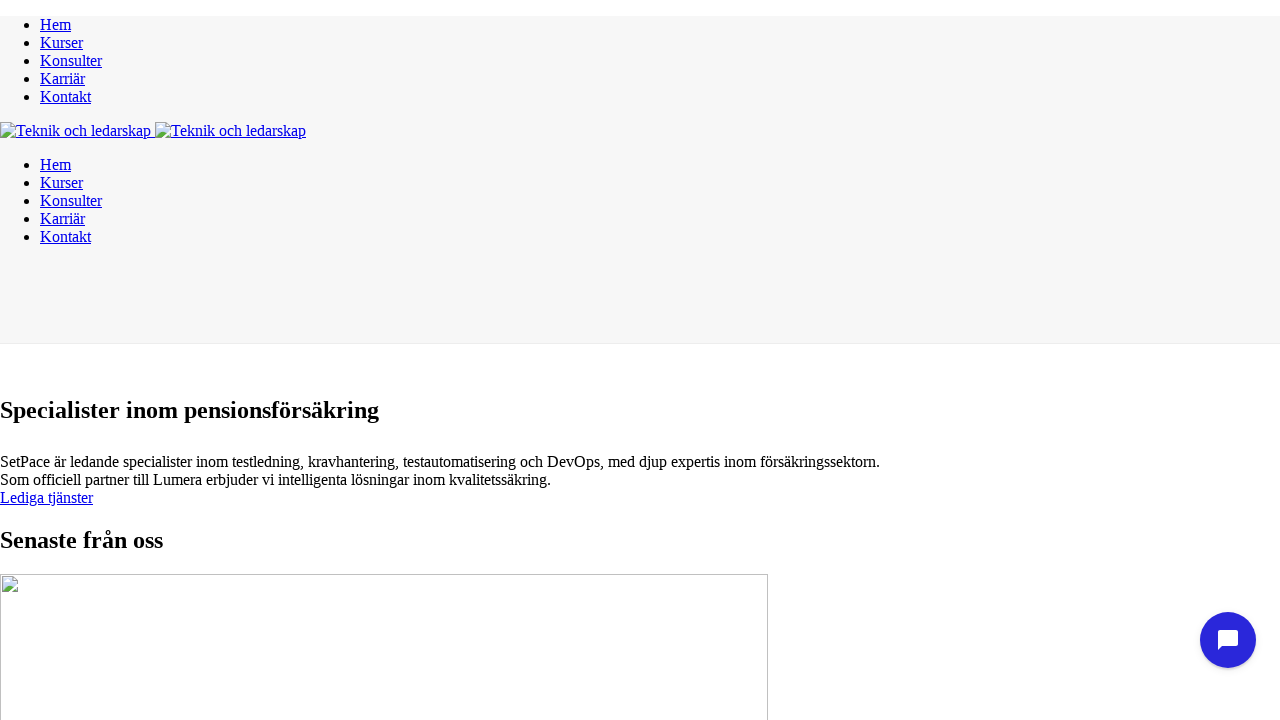